Tests file upload functionality by selecting a file, submitting the upload form, and verifying the success message and uploaded filename are displayed.

Starting URL: https://the-internet.herokuapp.com/upload

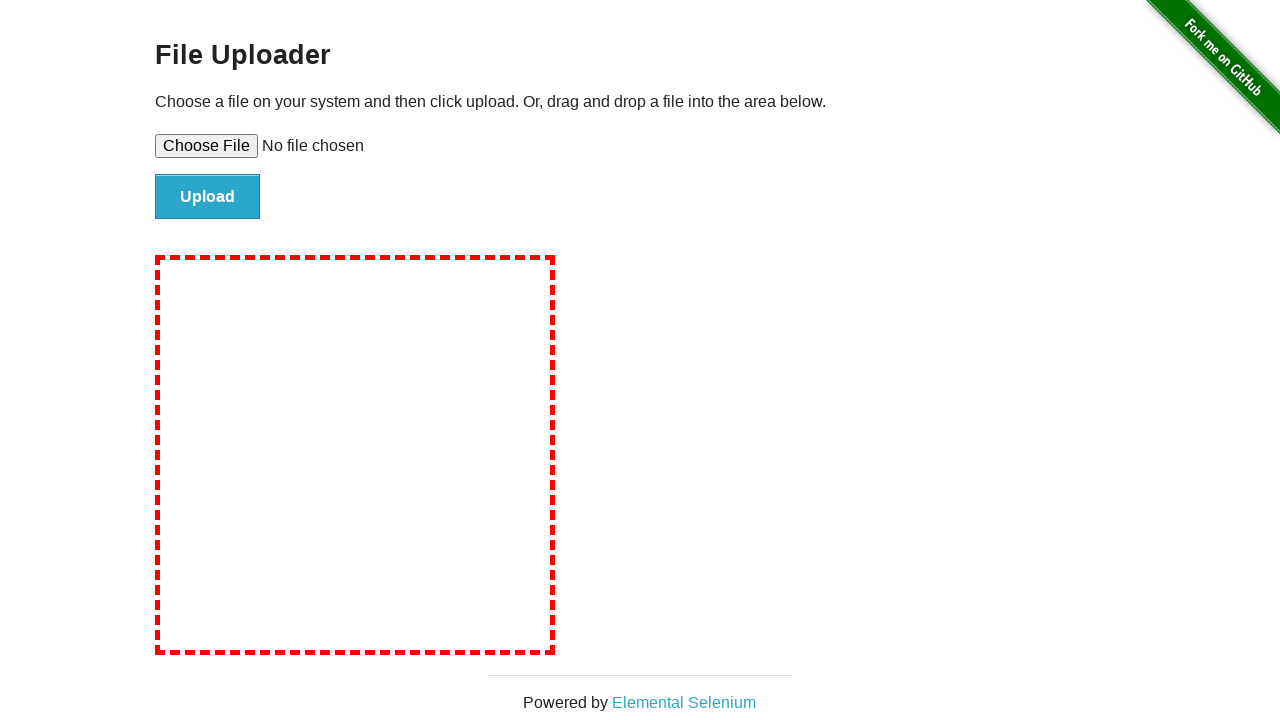

Created temporary test file for upload
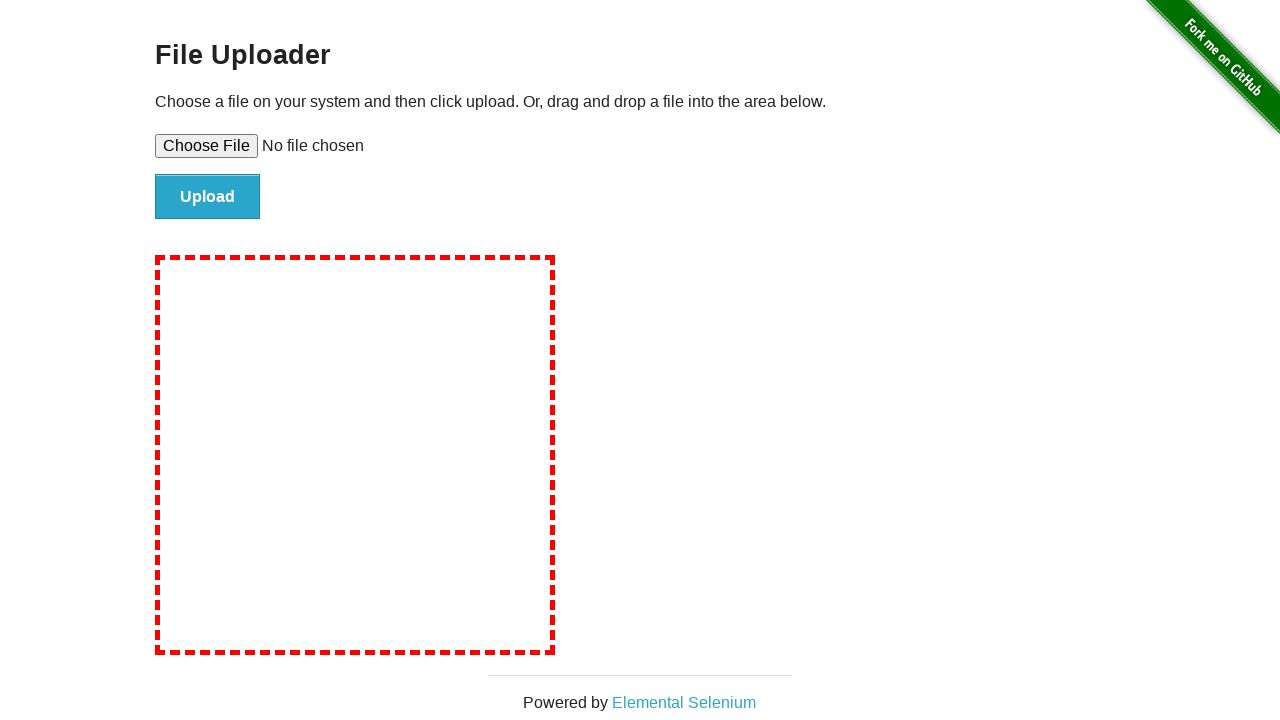

Selected test_upload.txt file for upload
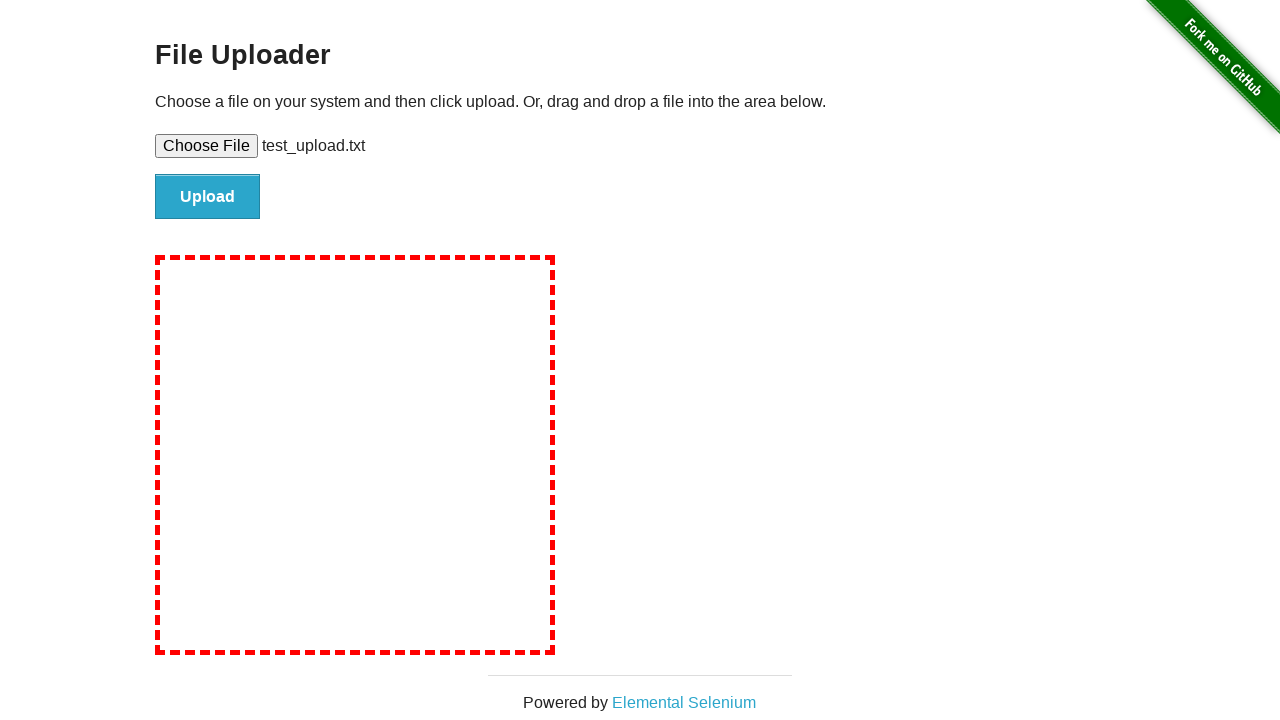

Clicked the upload/submit button at (208, 197) on #file-submit
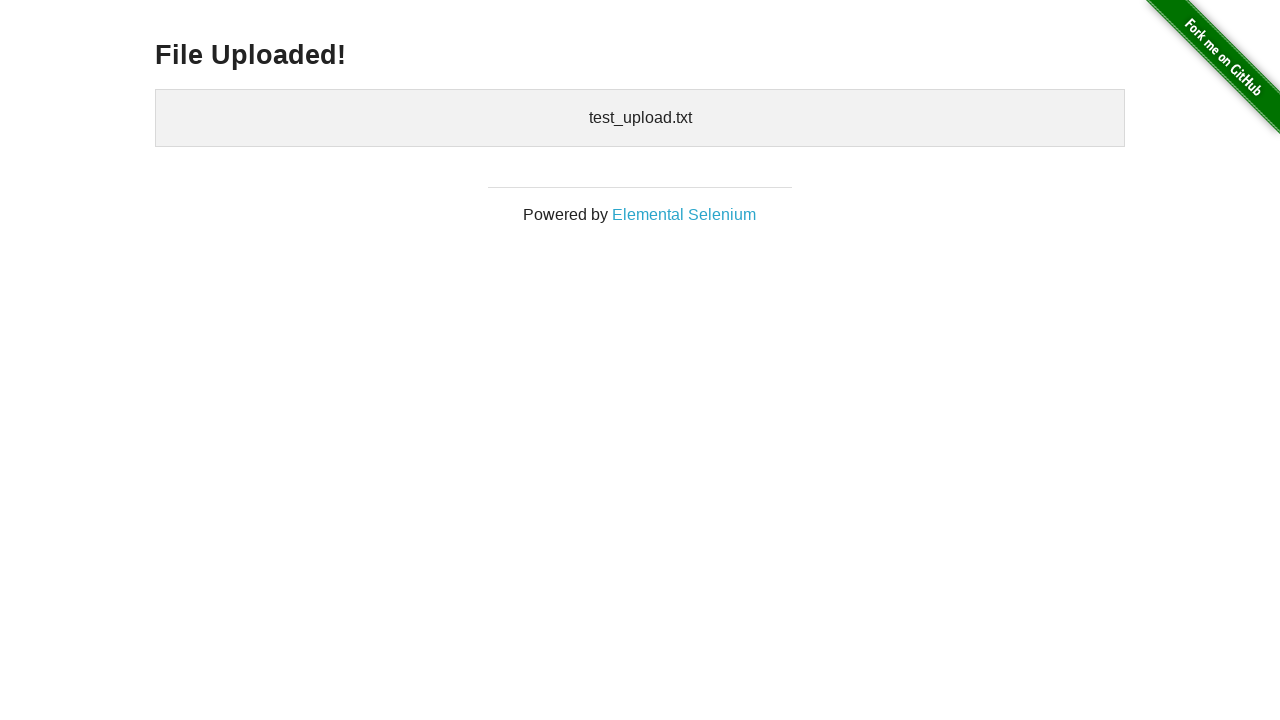

Waited for success message header to appear
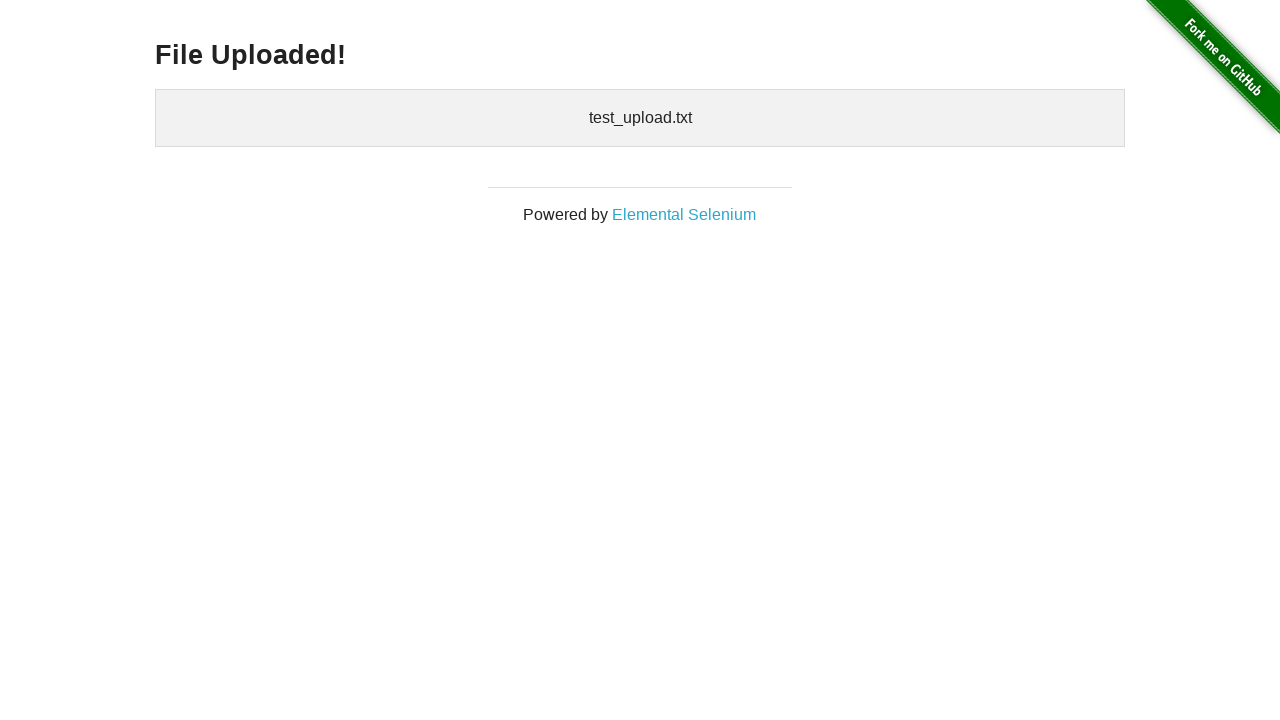

Verified 'File Uploaded!' success message is displayed
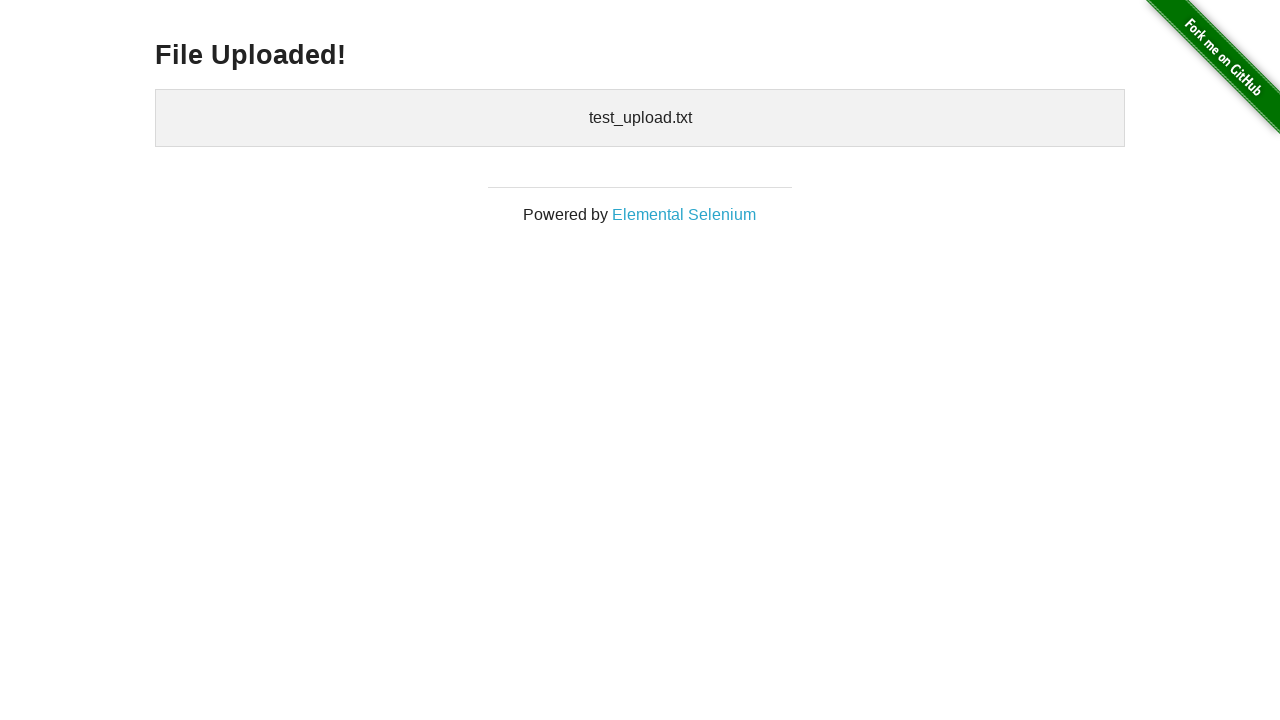

Verified uploaded filename 'test_upload.txt' is displayed
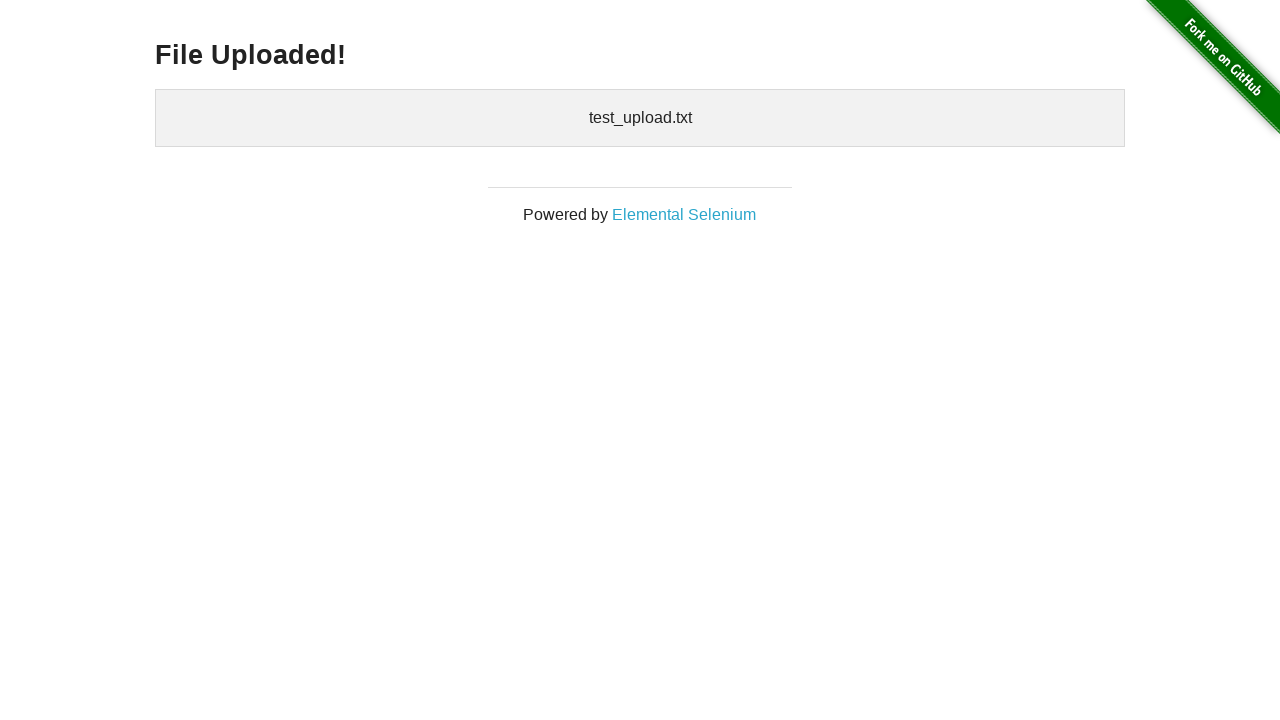

Cleaned up temporary test file and directory
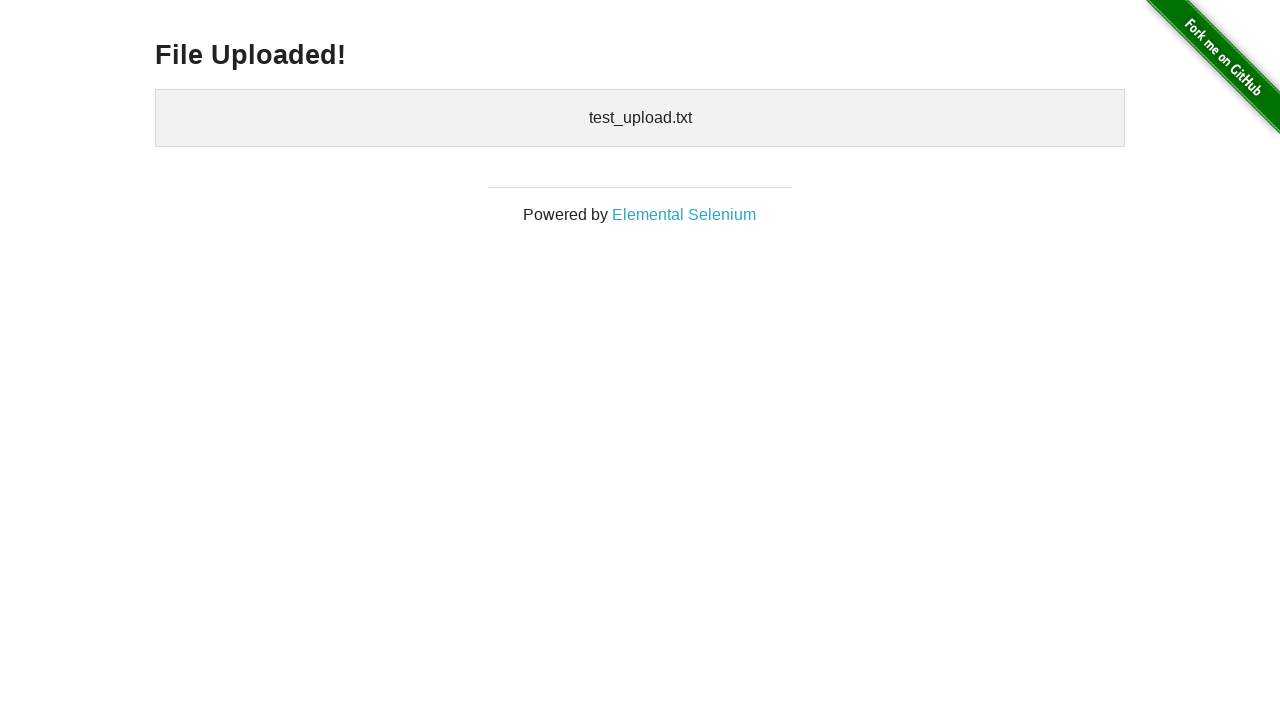

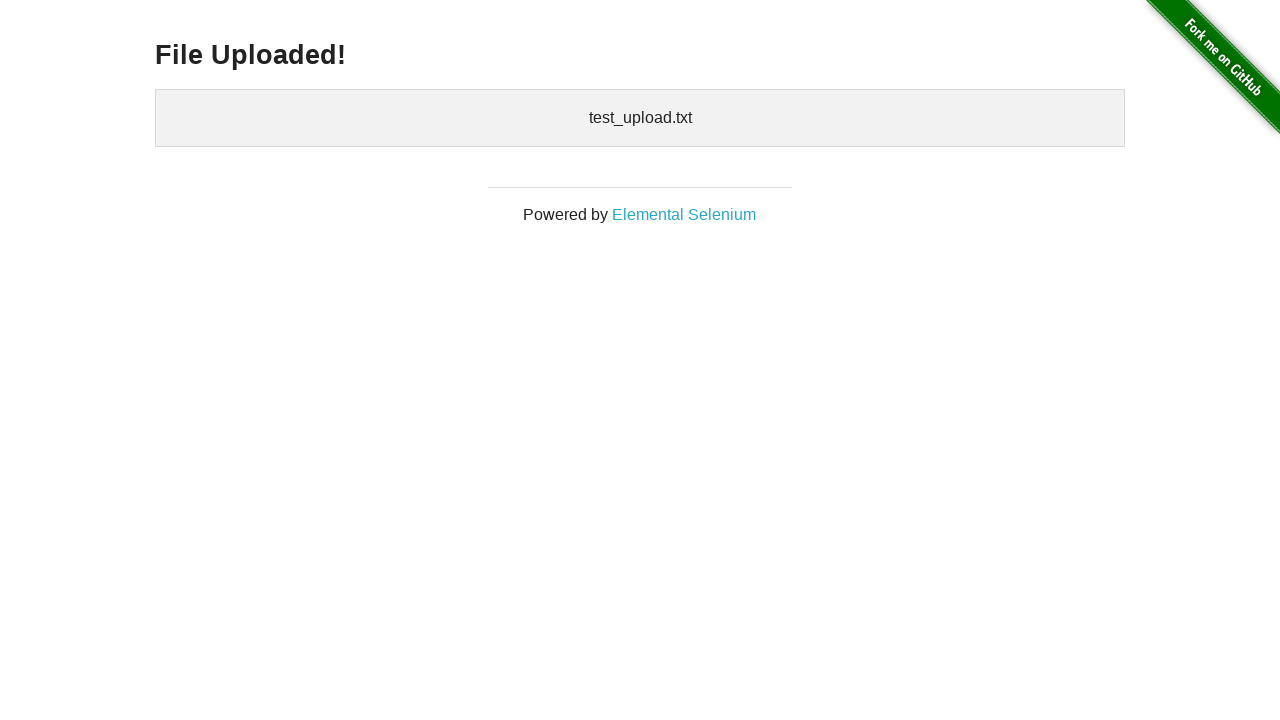